Tests drag and drop functionality by dragging a source element and dropping it onto a target element on the jQuery UI droppable demo page.

Starting URL: http://jqueryui.com/resources/demos/droppable/default.html

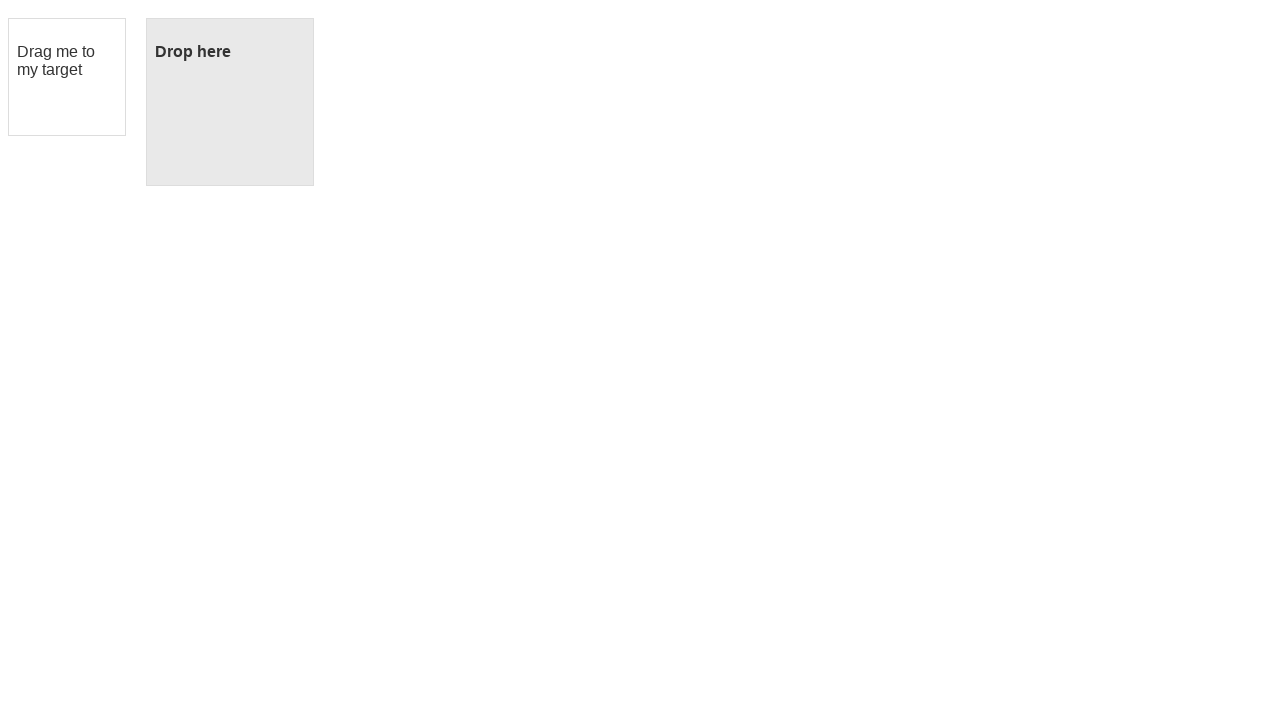

Navigated to jQuery UI droppable demo page
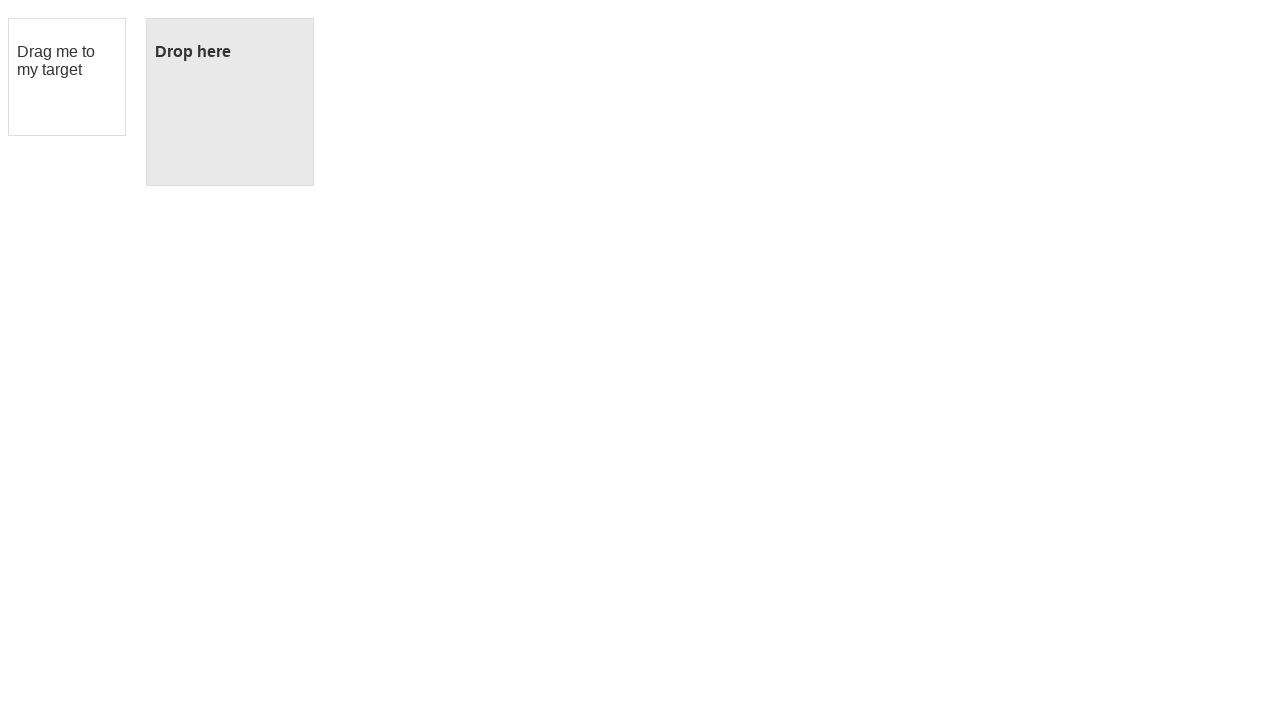

Located draggable source element
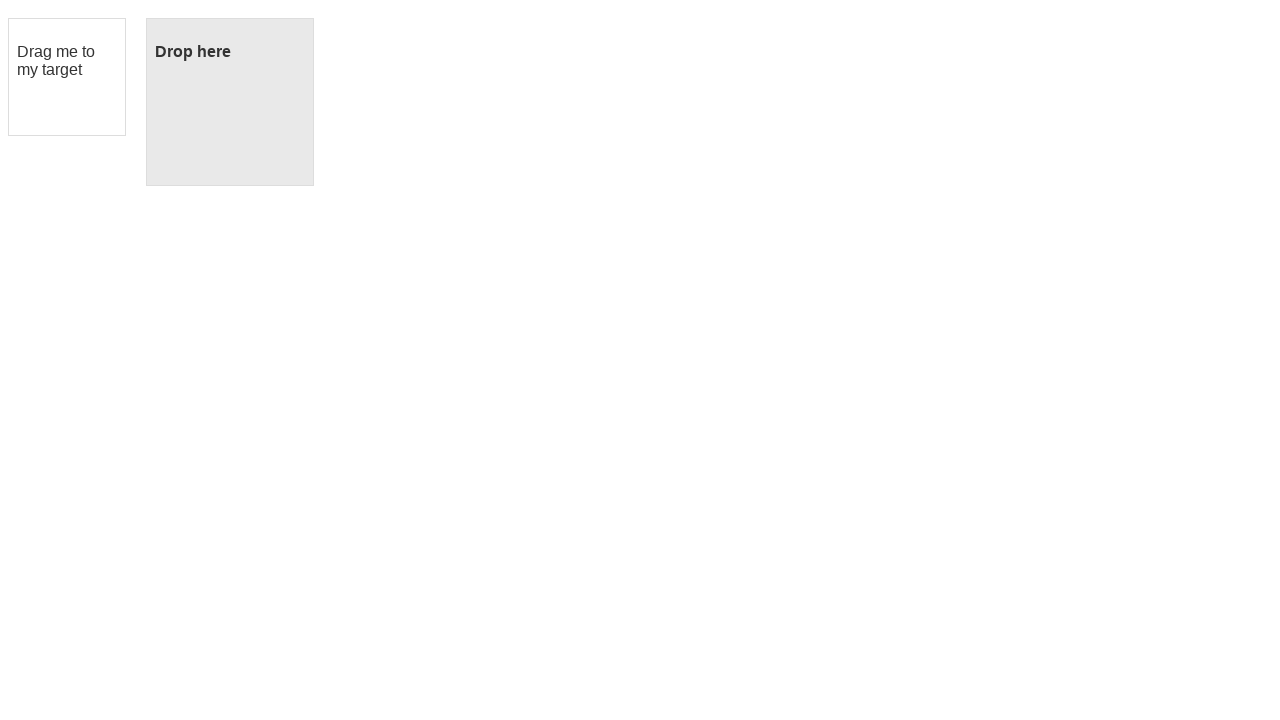

Located droppable target element
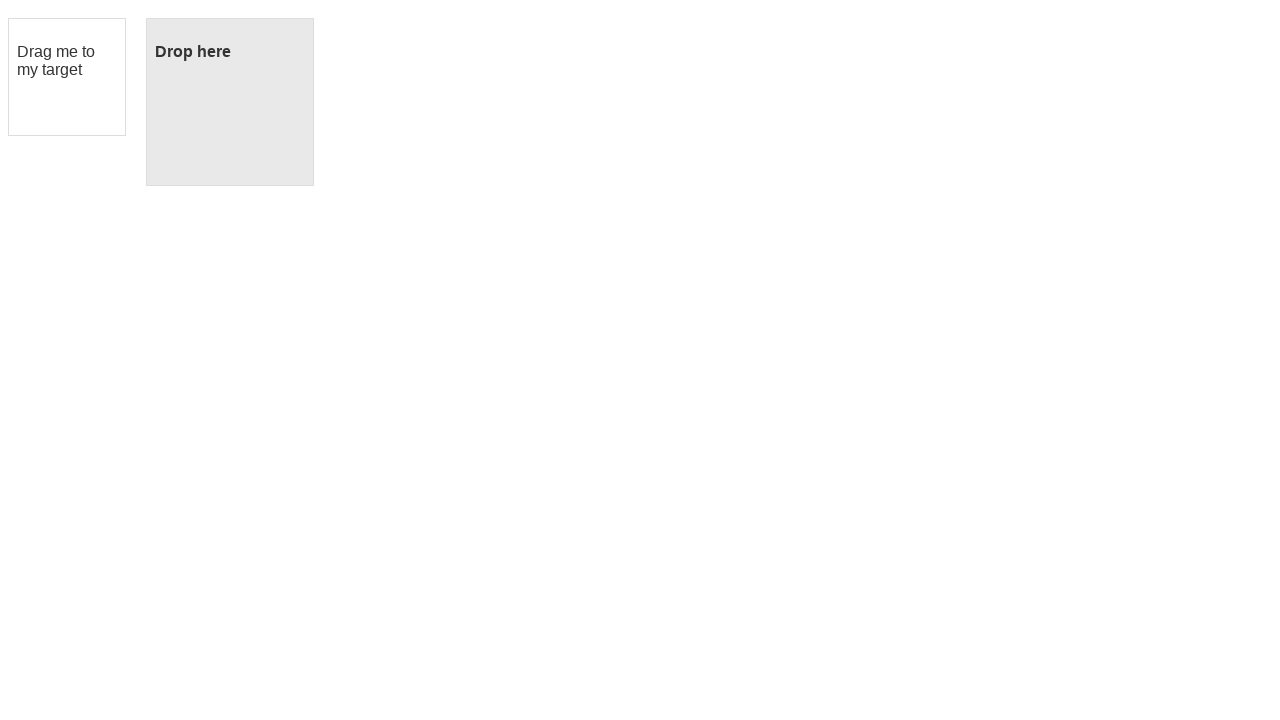

Dragged source element and dropped it onto target element at (230, 102)
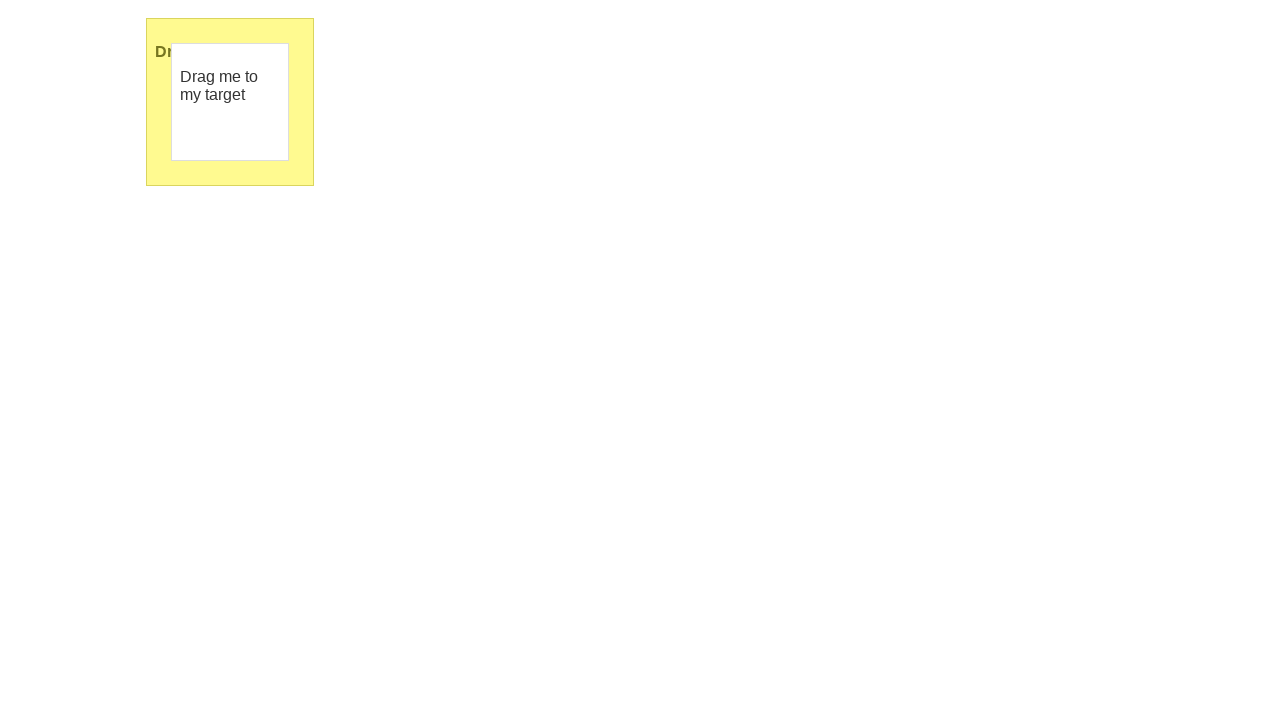

Verified drop was successful - droppable element now displays 'Dropped!' text
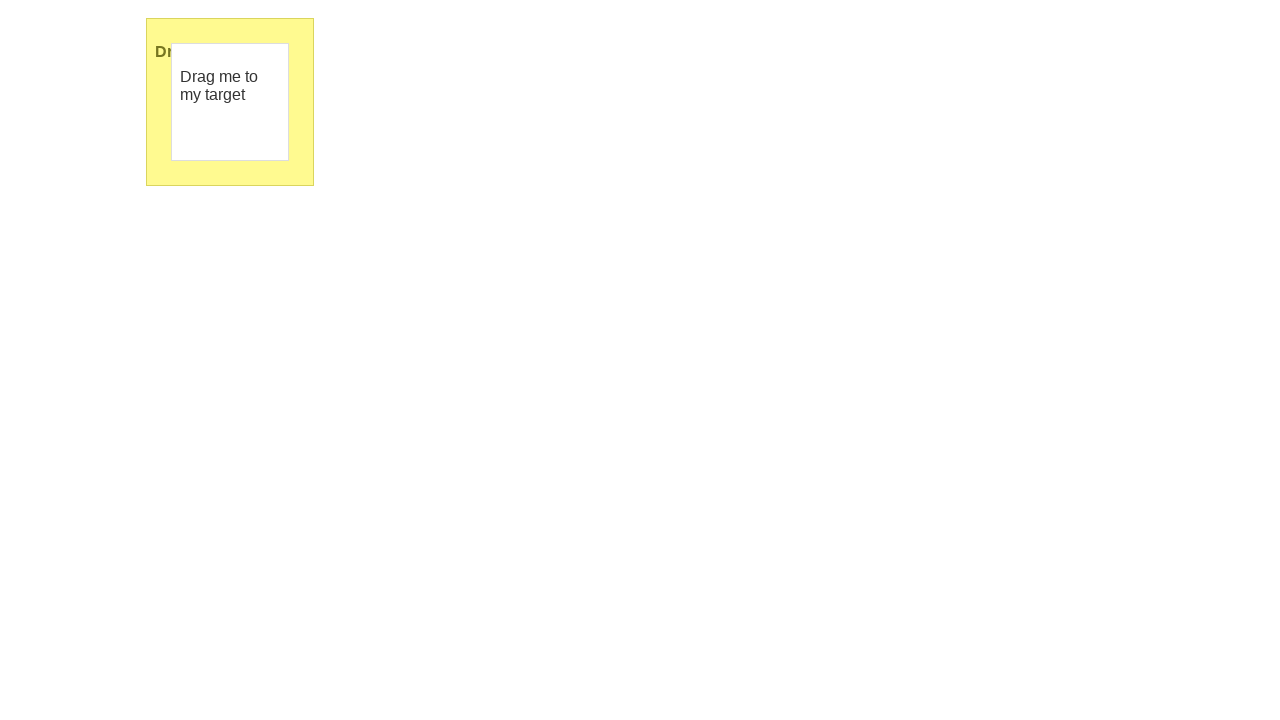

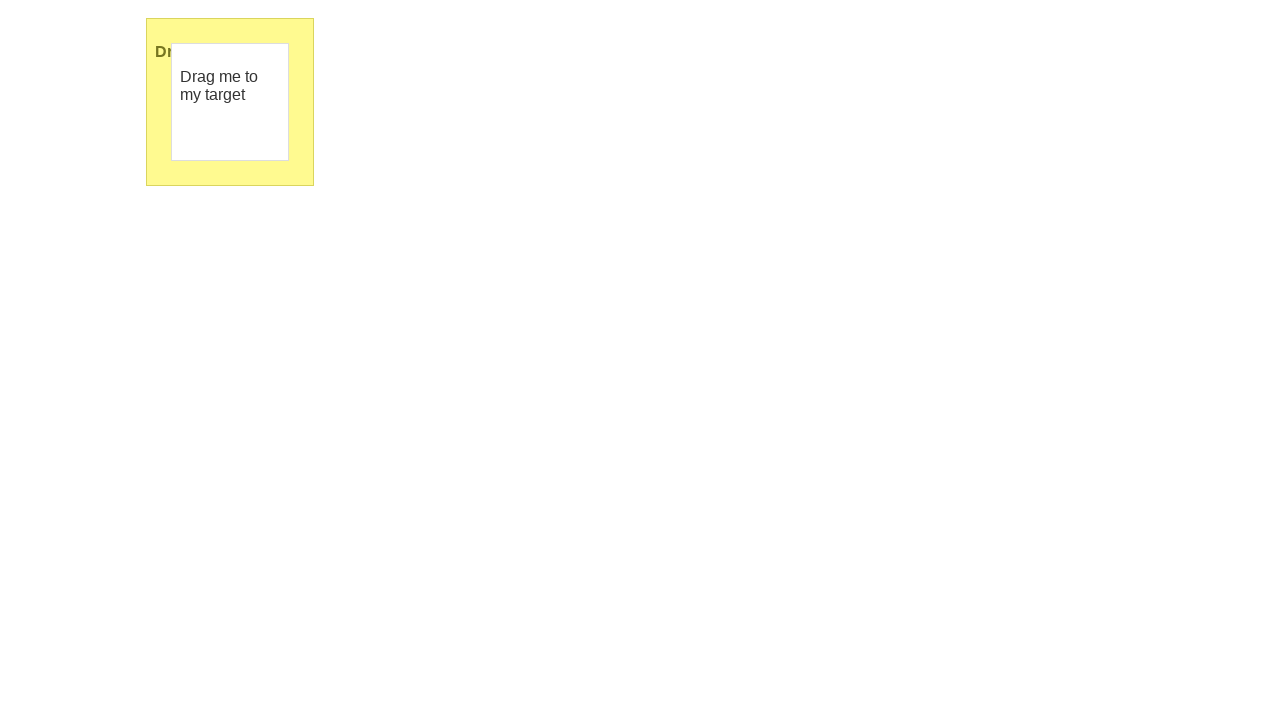